Navigates to Steam's top sellers page, clicks on a game from the search results, handles the age restriction verification form by selecting a birth year and submitting, then verifies the game page loads.

Starting URL: https://store.steampowered.com/search/?ignore_preferences=1&filter=topsellers

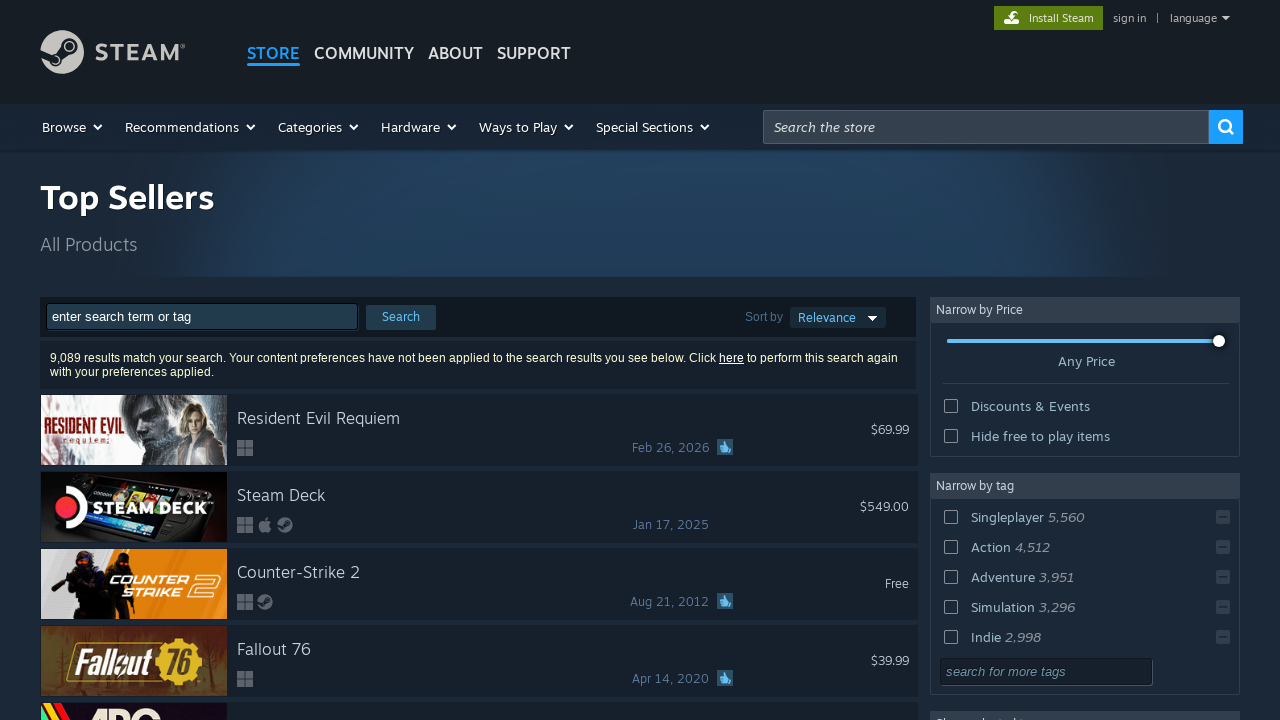

Steam top sellers page loaded with game listings visible
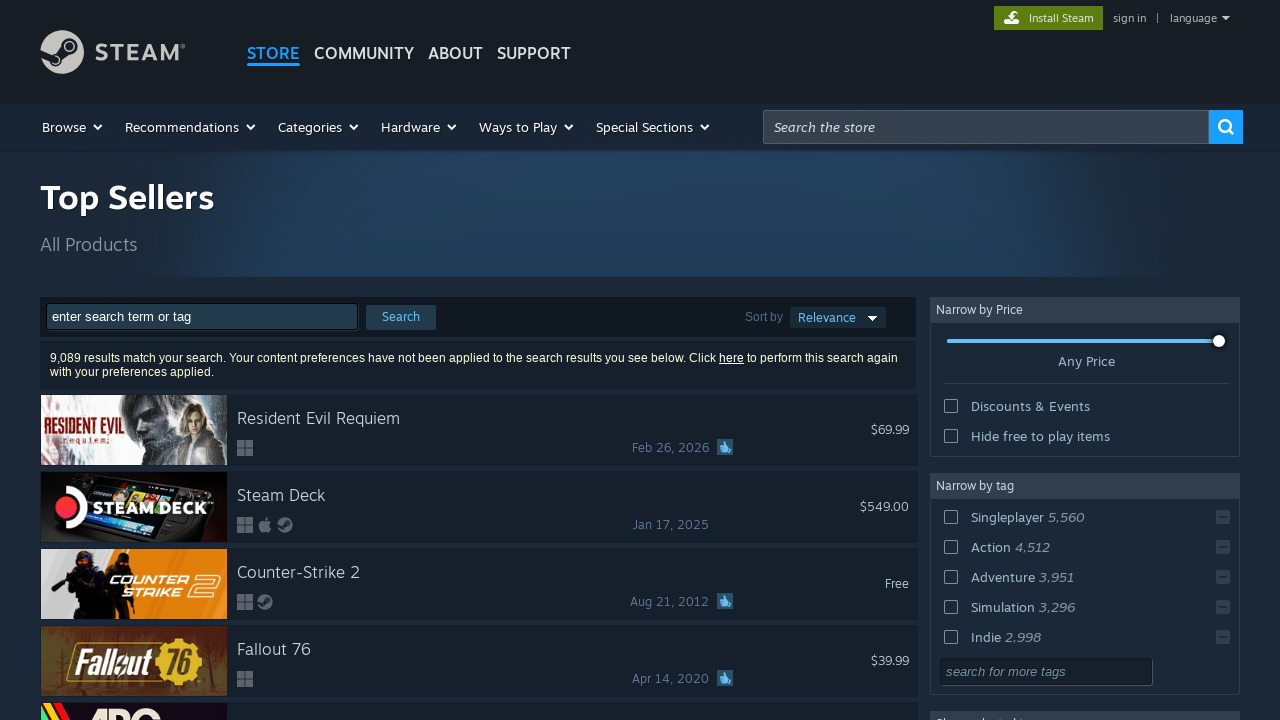

Clicked on first game from search results at (479, 430) on .search_result_row >> nth=0
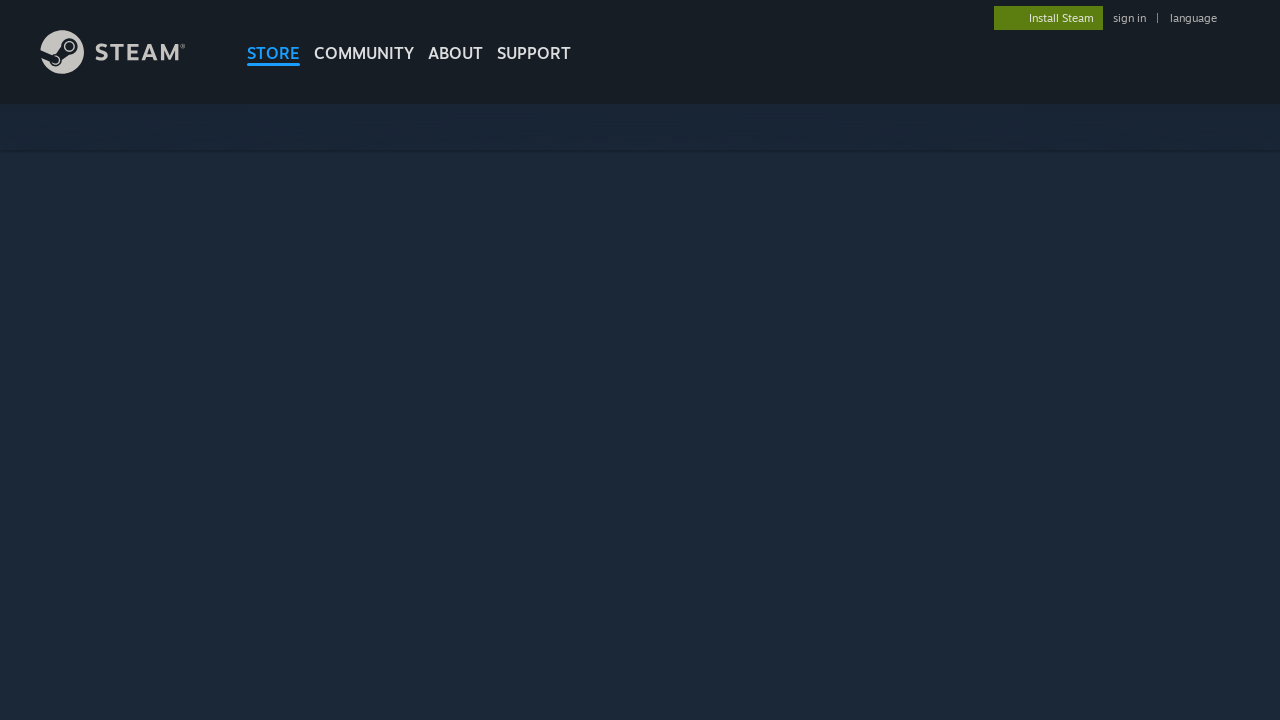

No age restriction form detected, proceeding to game page
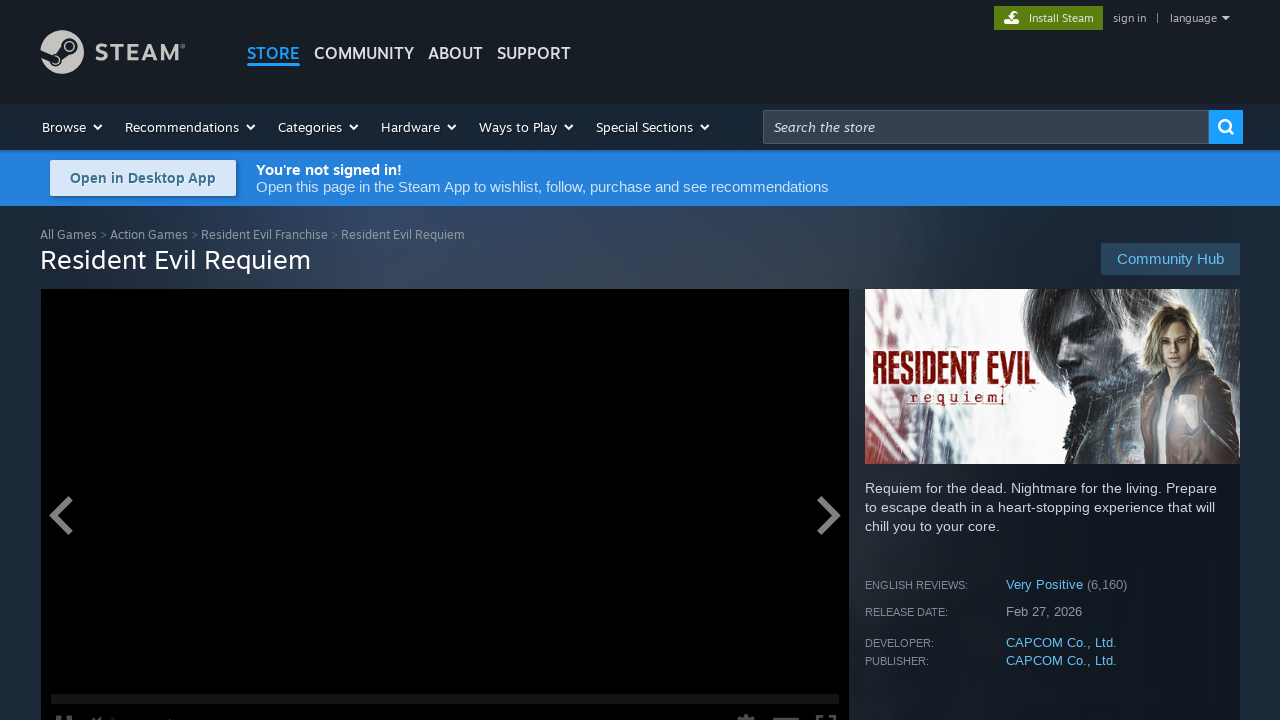

Game page loaded successfully with app name visible
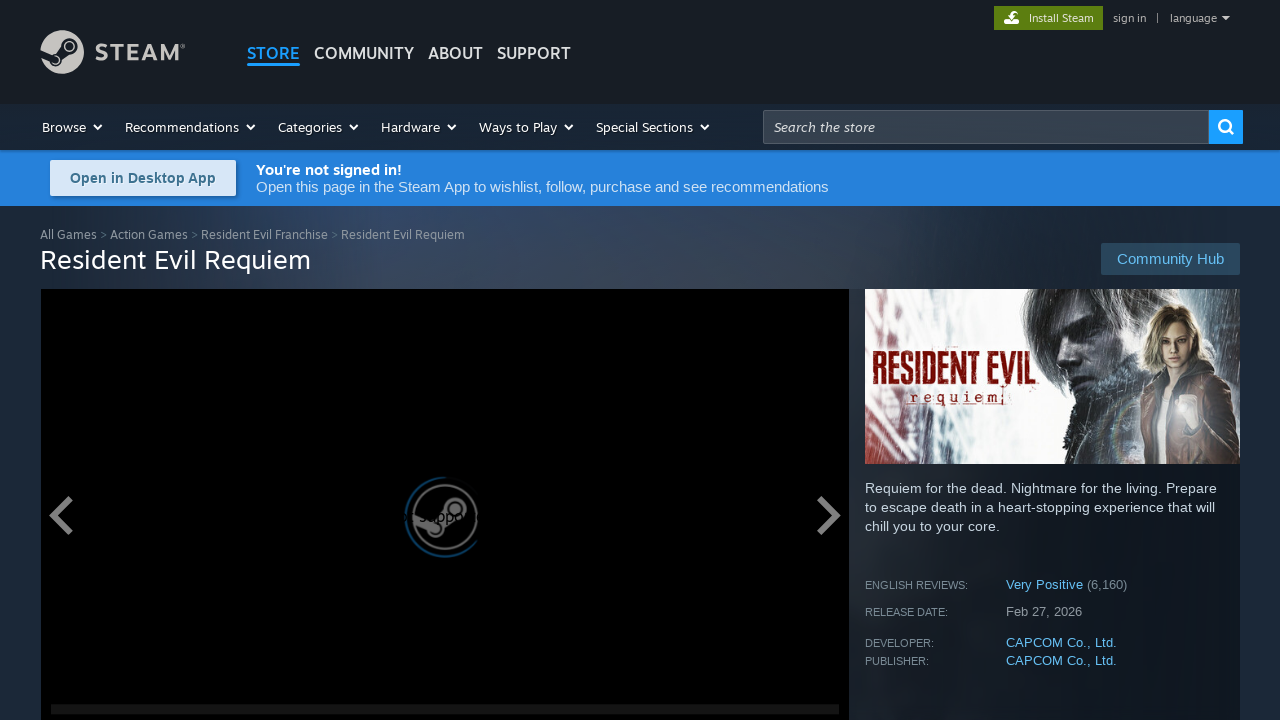

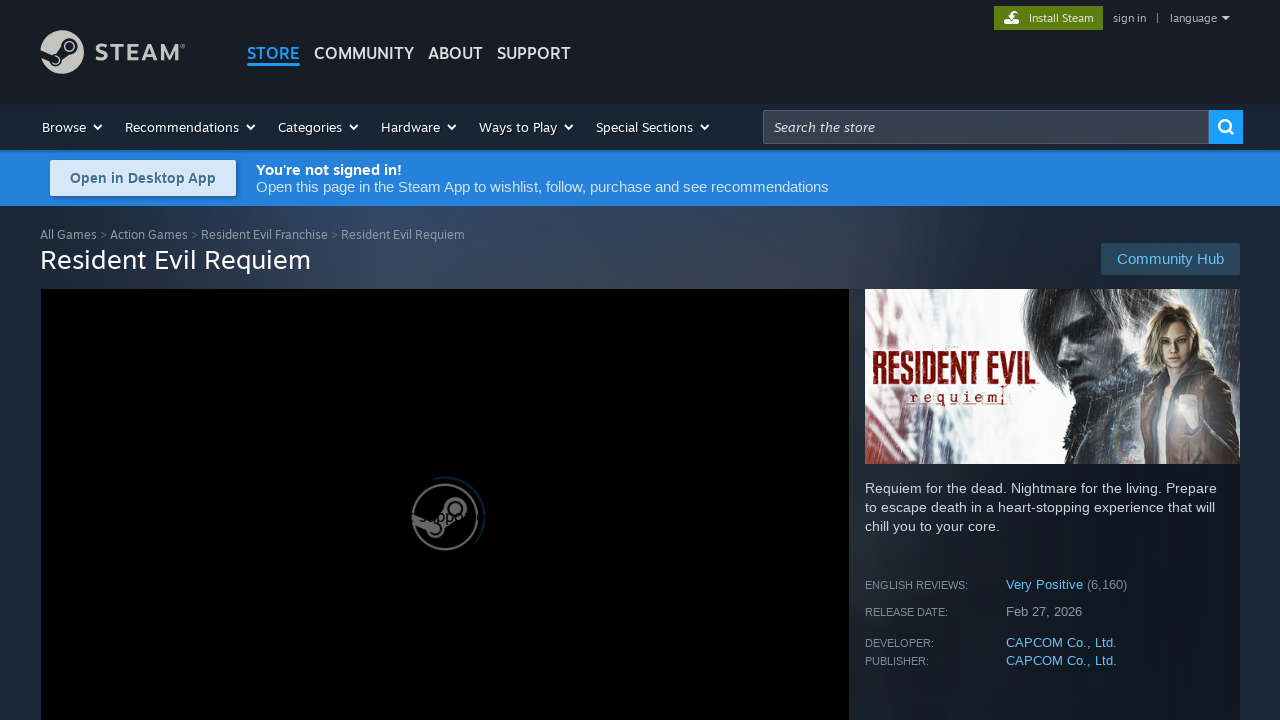